Tests clicking all checkboxes (for deselection scenario)

Starting URL: https://rahulshettyacademy.com/AutomationPractice/

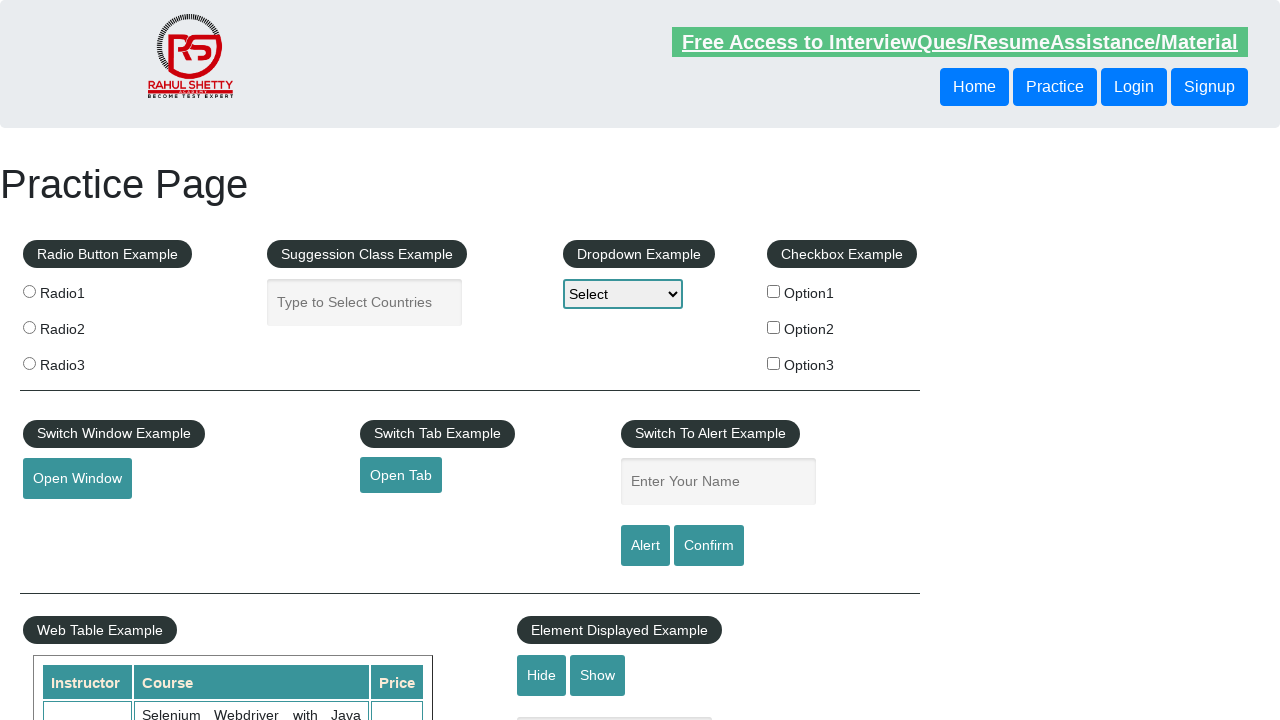

Clicked checkbox option 1 for deselection at (774, 291) on #checkBoxOption1
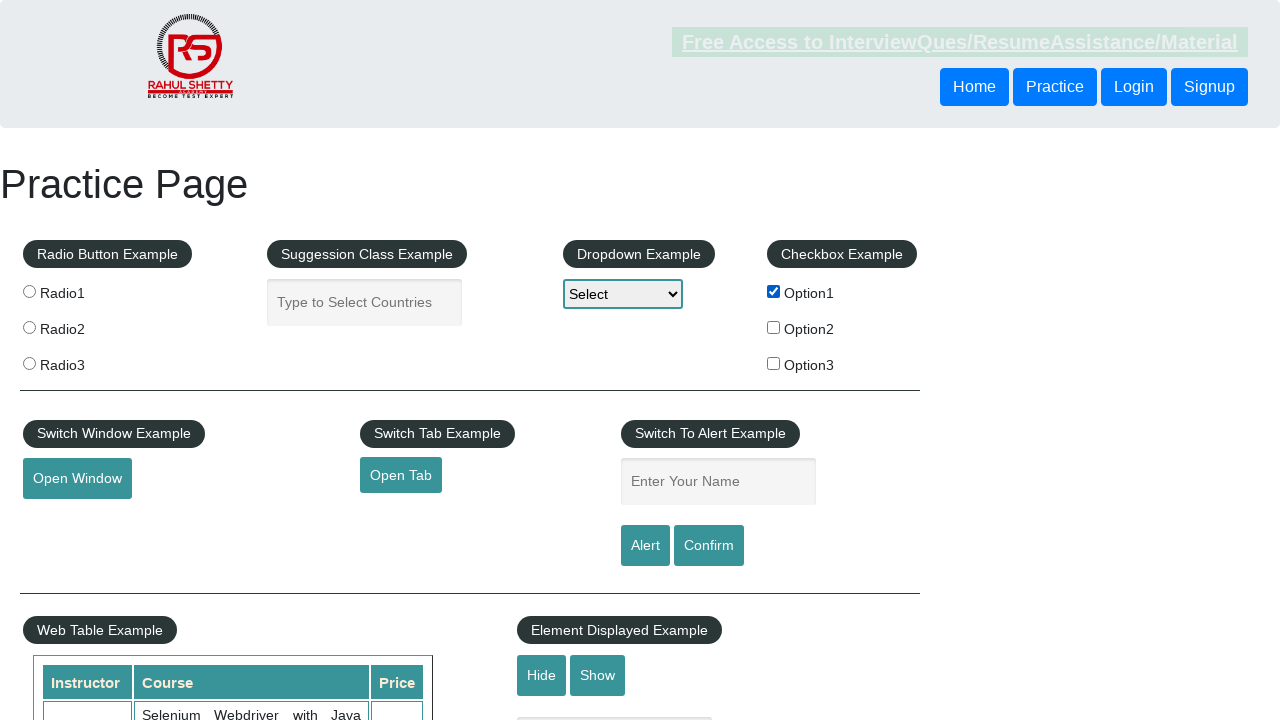

Clicked checkbox option 2 for deselection at (774, 327) on #checkBoxOption2
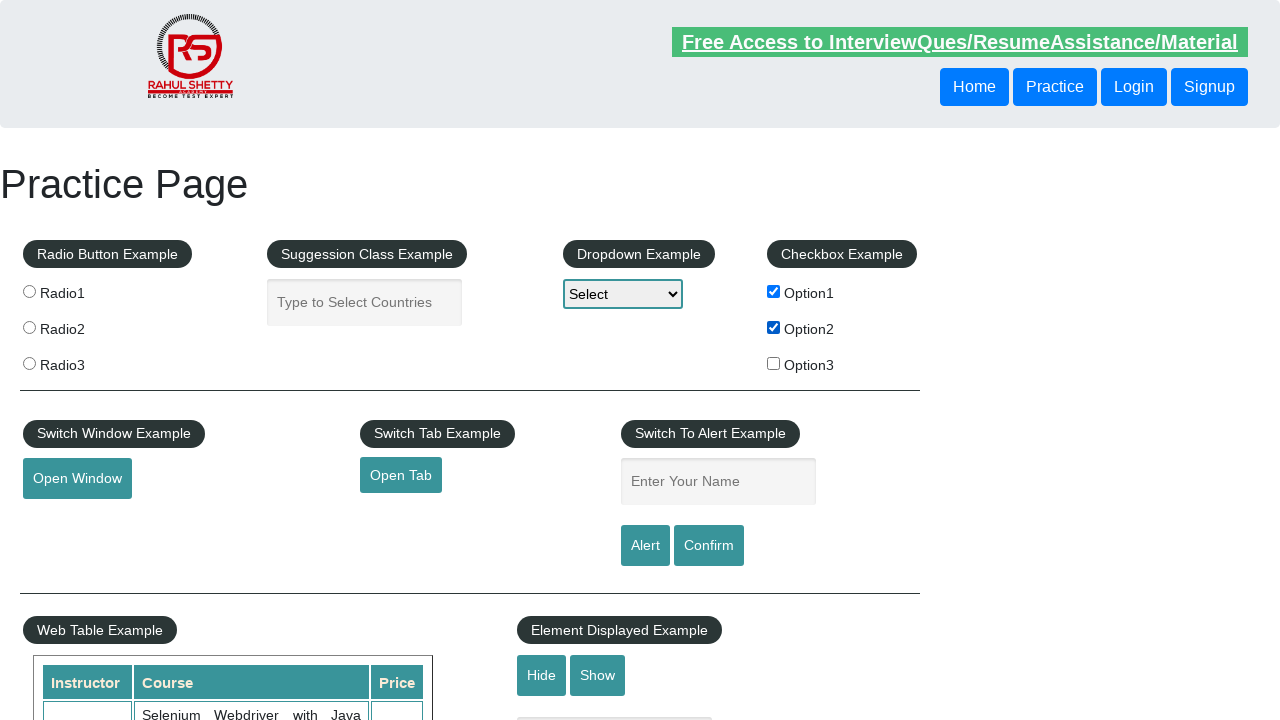

Clicked checkbox option 3 for deselection at (774, 363) on #checkBoxOption3
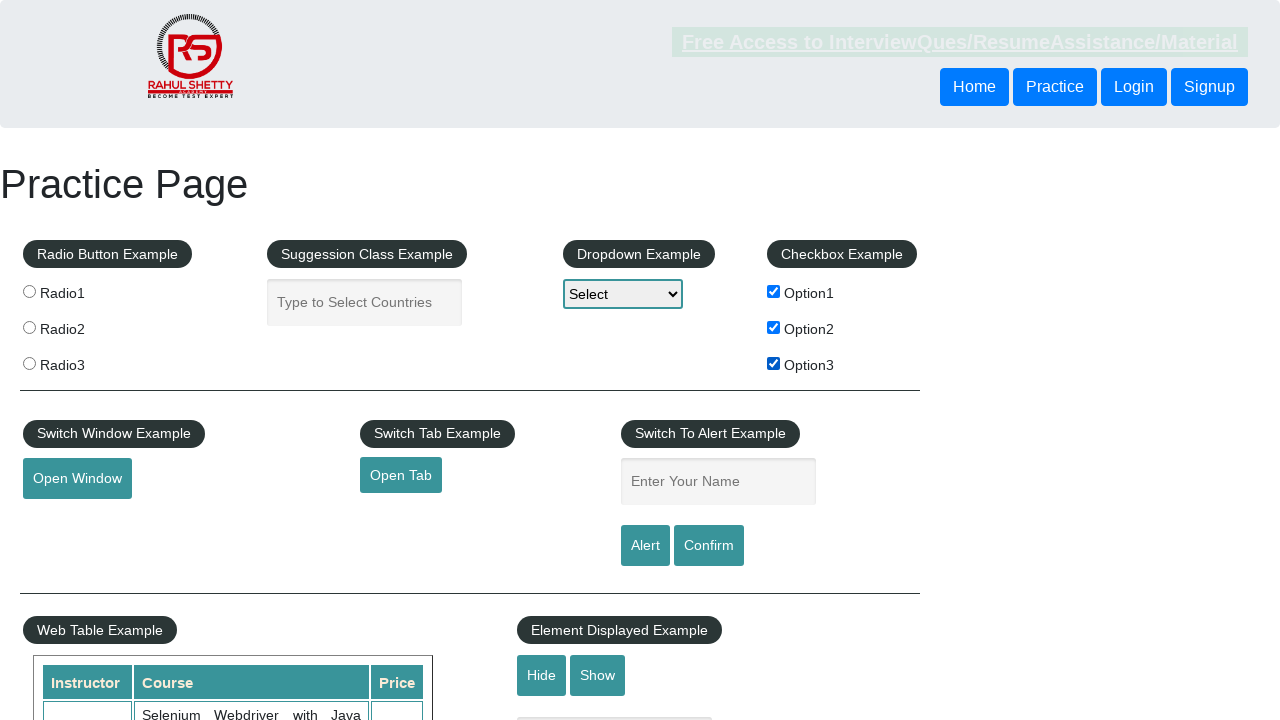

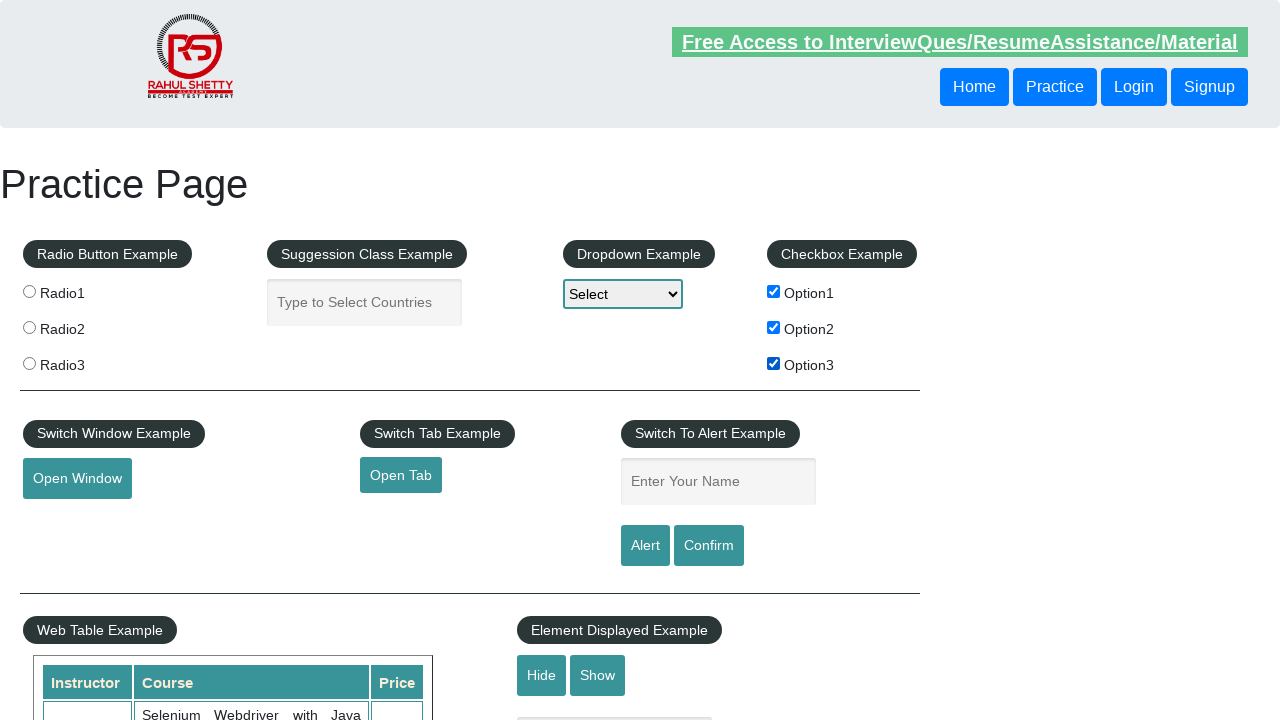